Navigates to a demo table page and extracts username information for rows where the first name is "Abhishek"

Starting URL: http://automationbykrishna.com

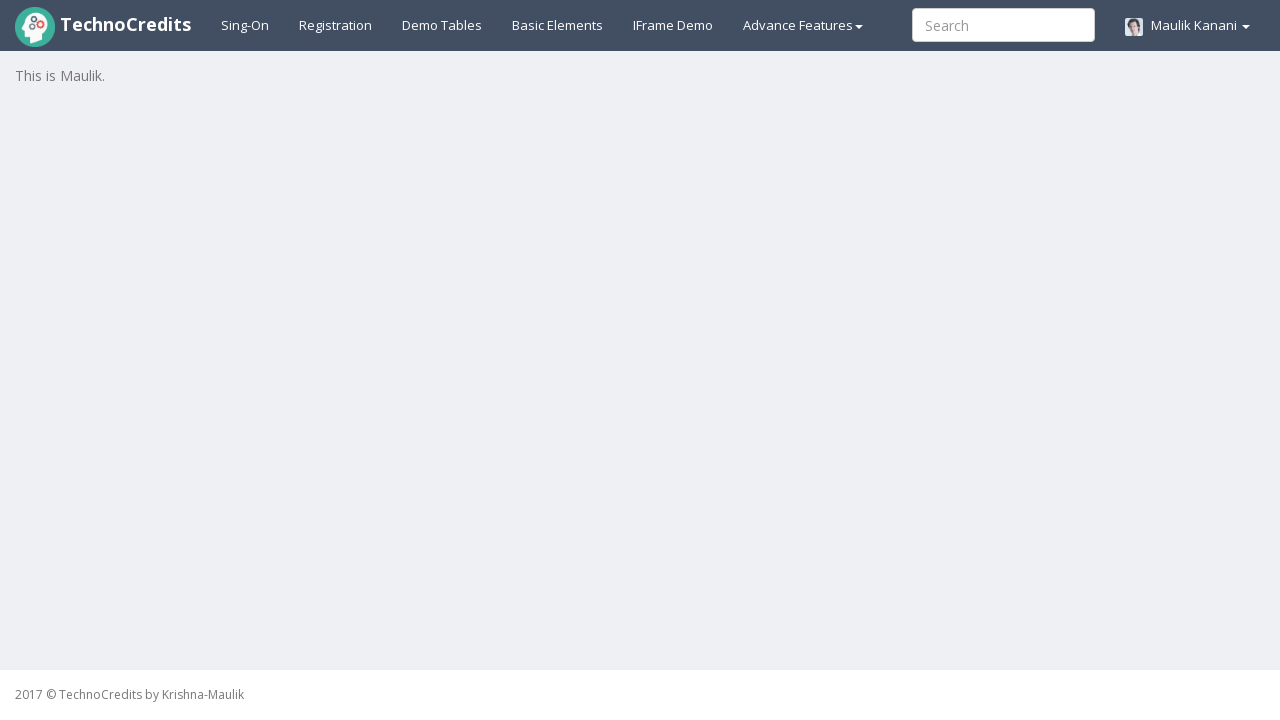

Clicked Demo Table link at (442, 25) on xpath=//a[@id='demotable']
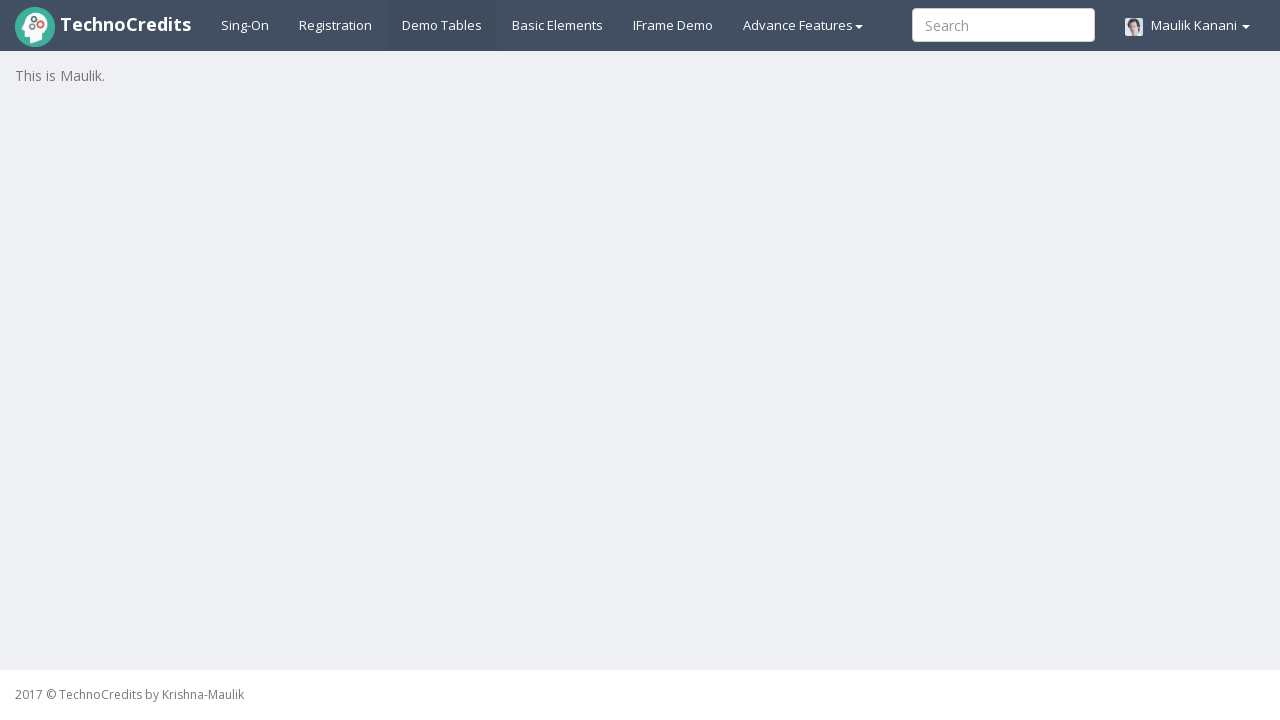

Table loaded successfully
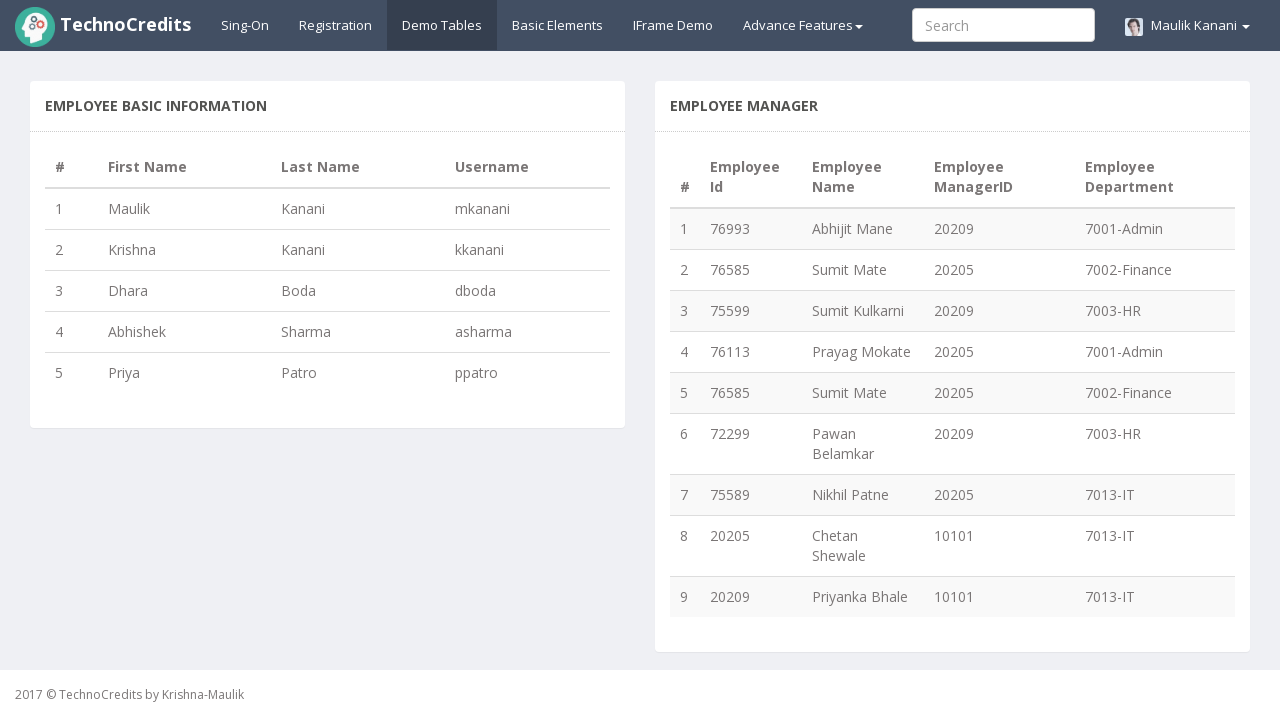

Retrieved total rows count: 5
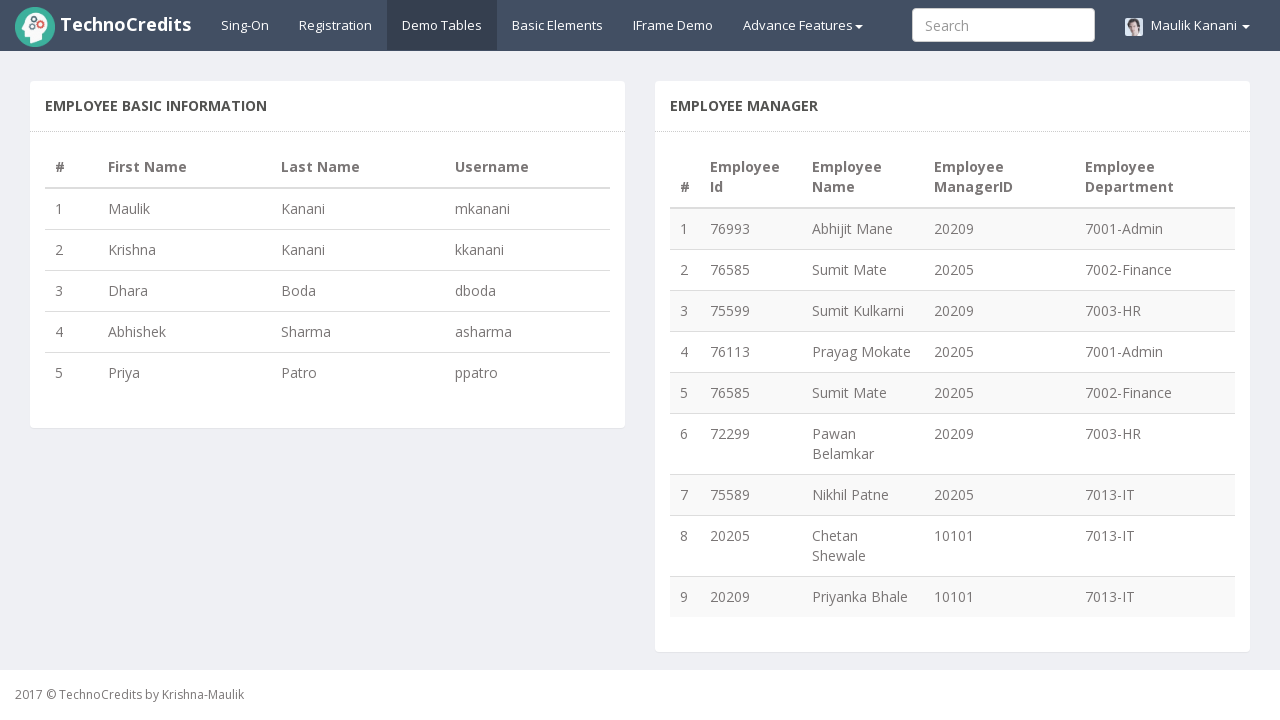

Extracted first name 'Maulik' from row 1
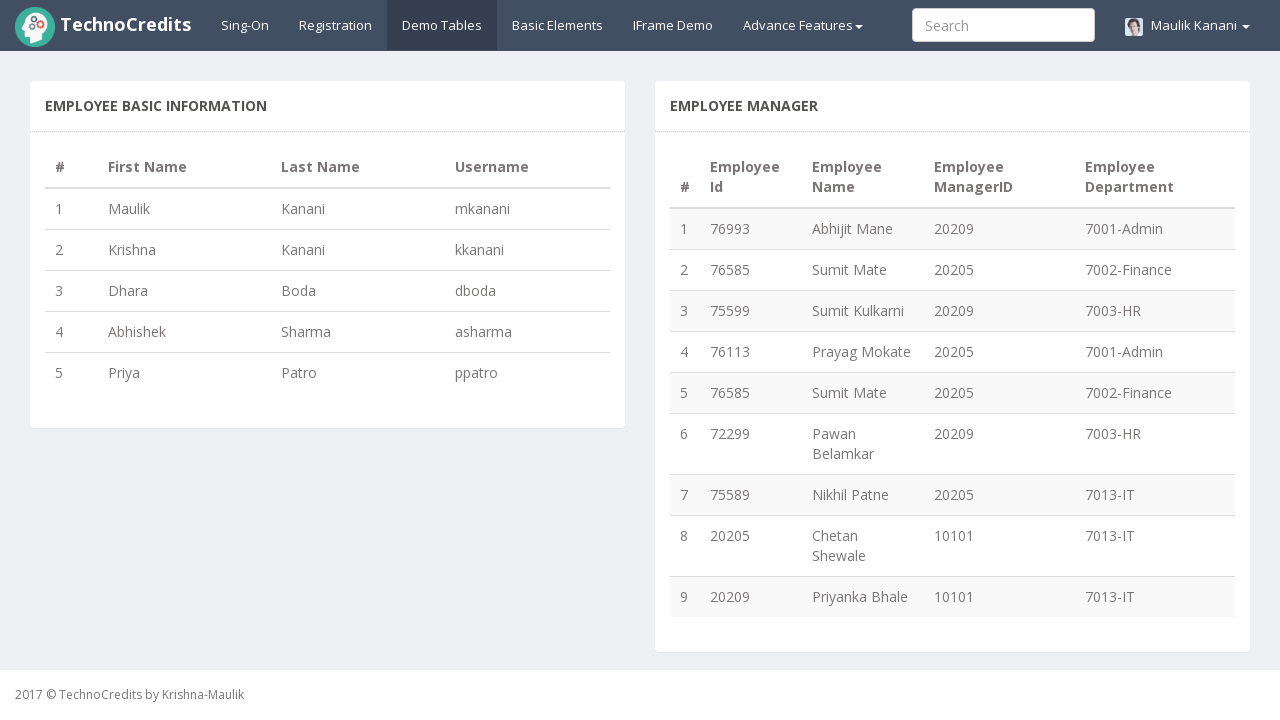

Extracted first name 'Krishna' from row 2
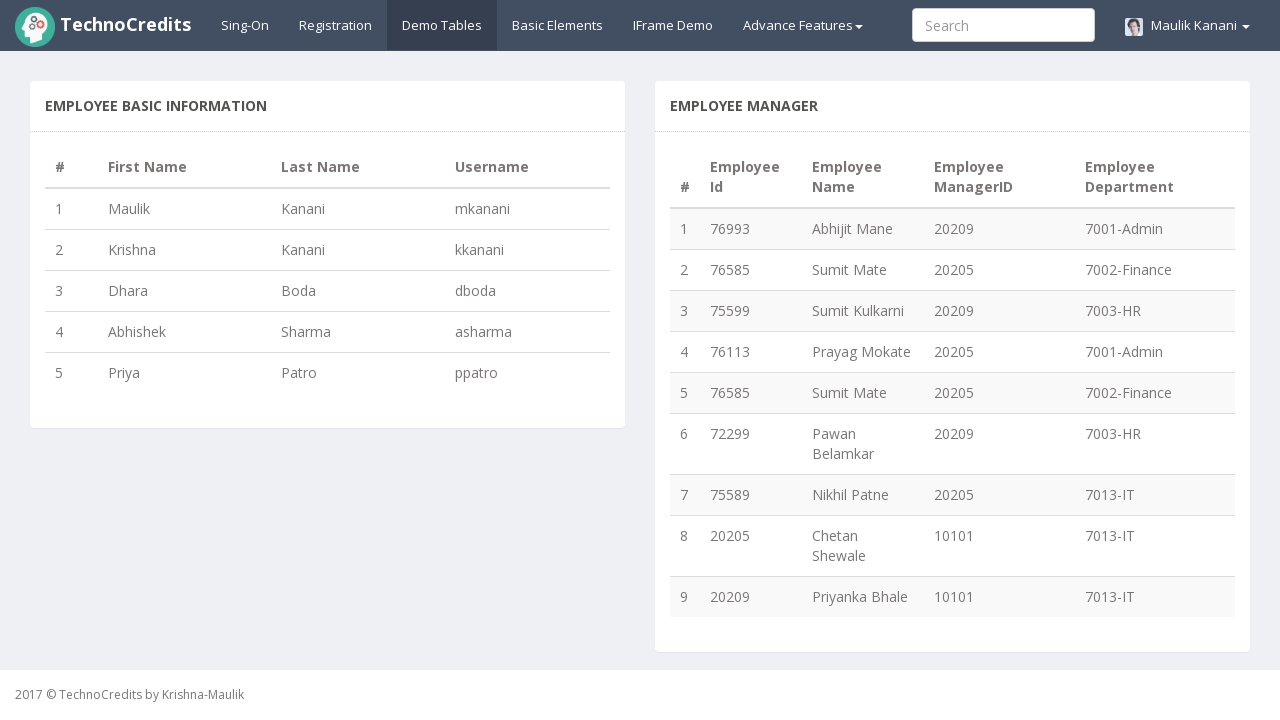

Extracted first name 'Dhara' from row 3
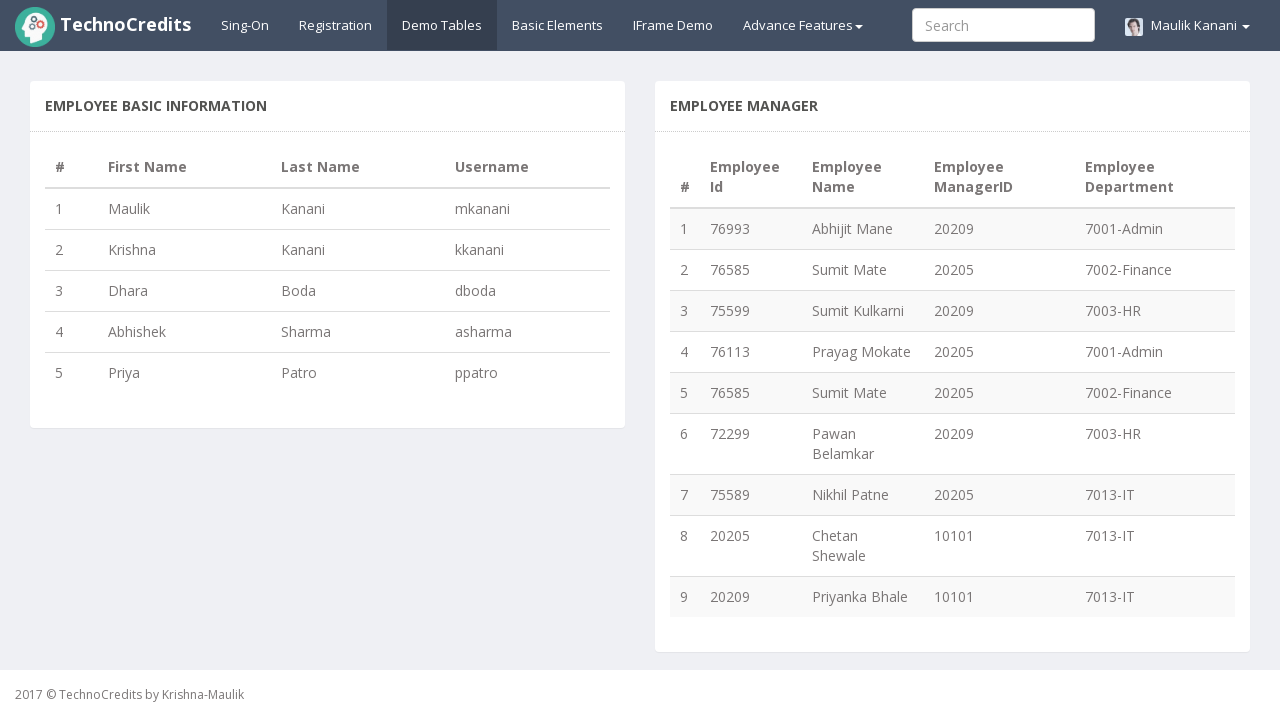

Extracted first name 'Abhishek' from row 4
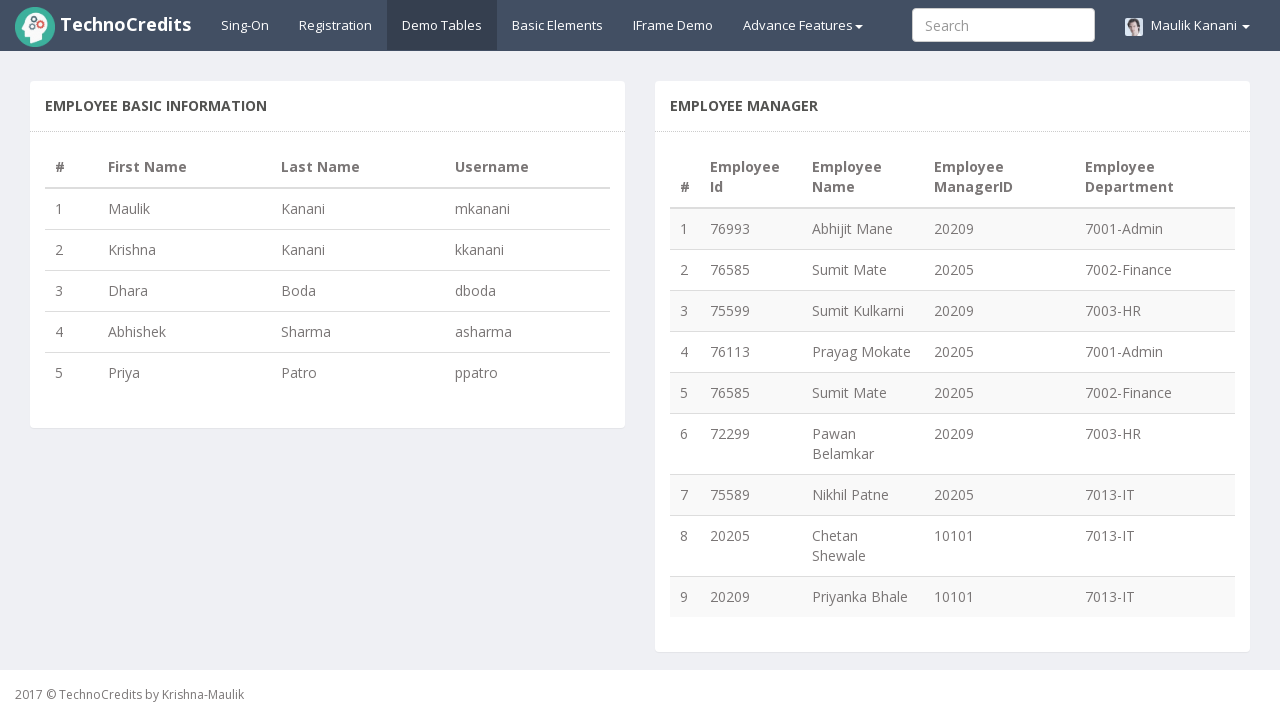

Found Abhishek in row 4, extracted username: asharma
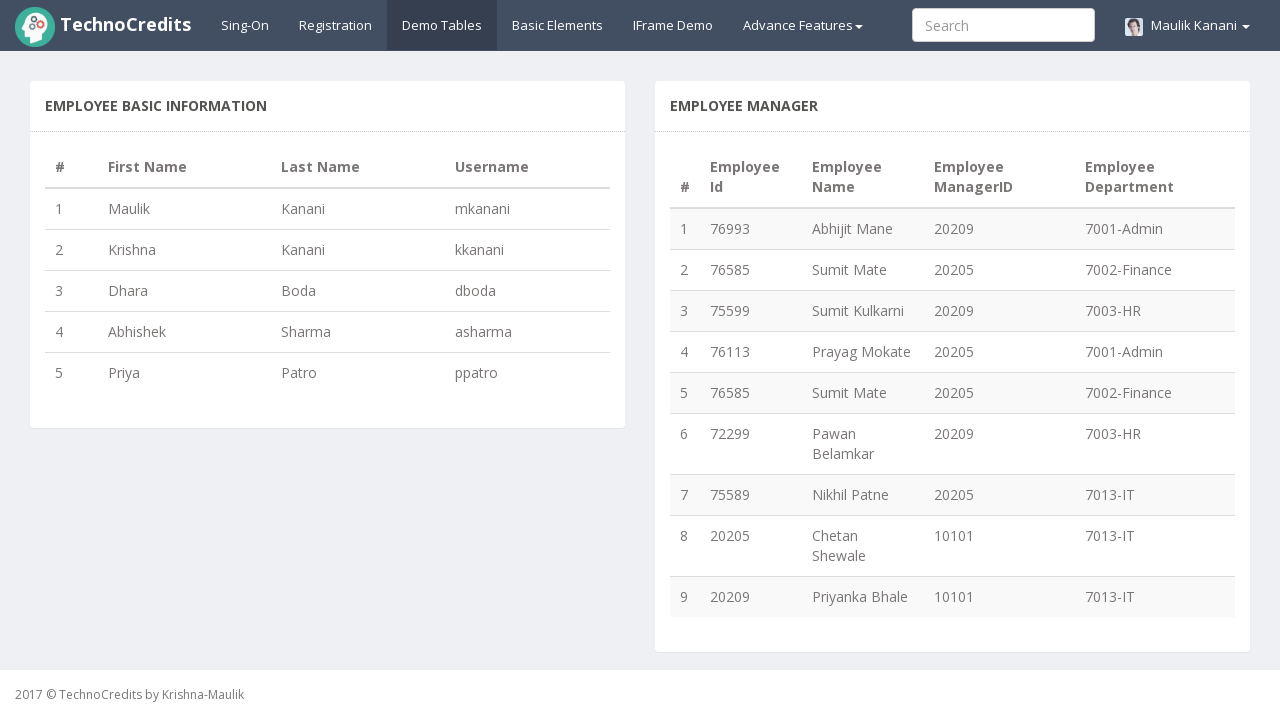

Extracted first name 'Priya' from row 5
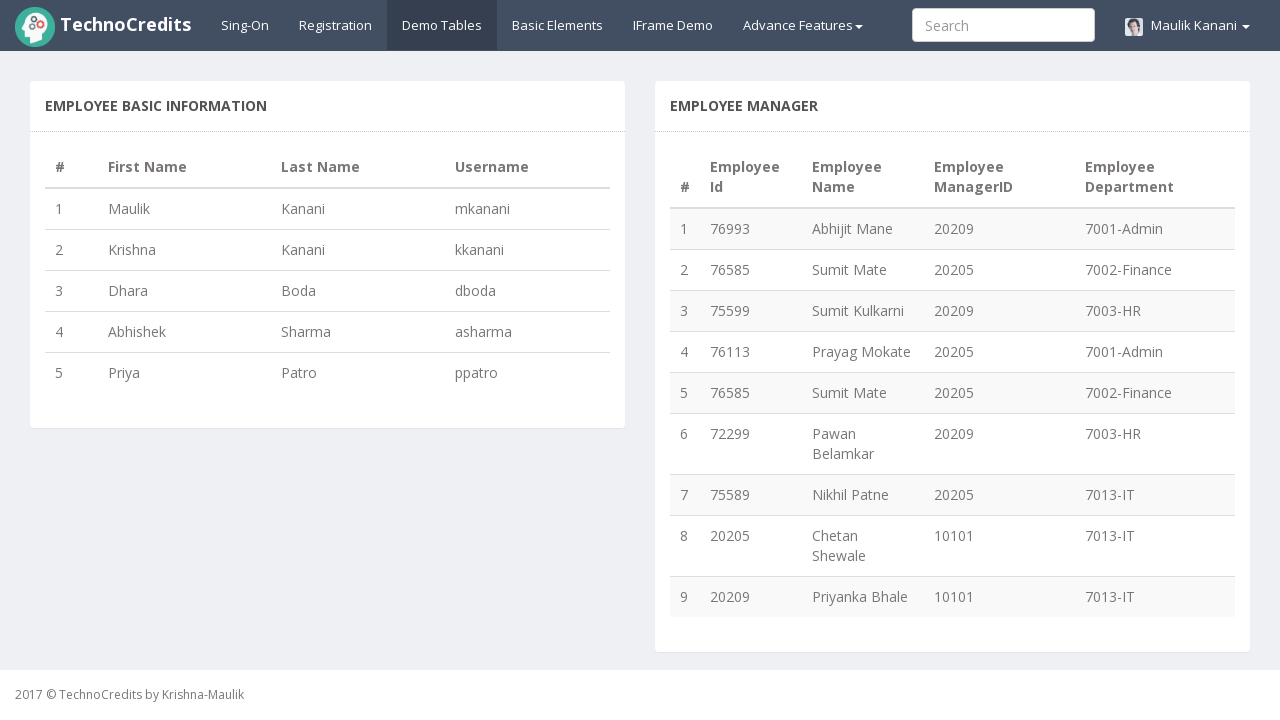

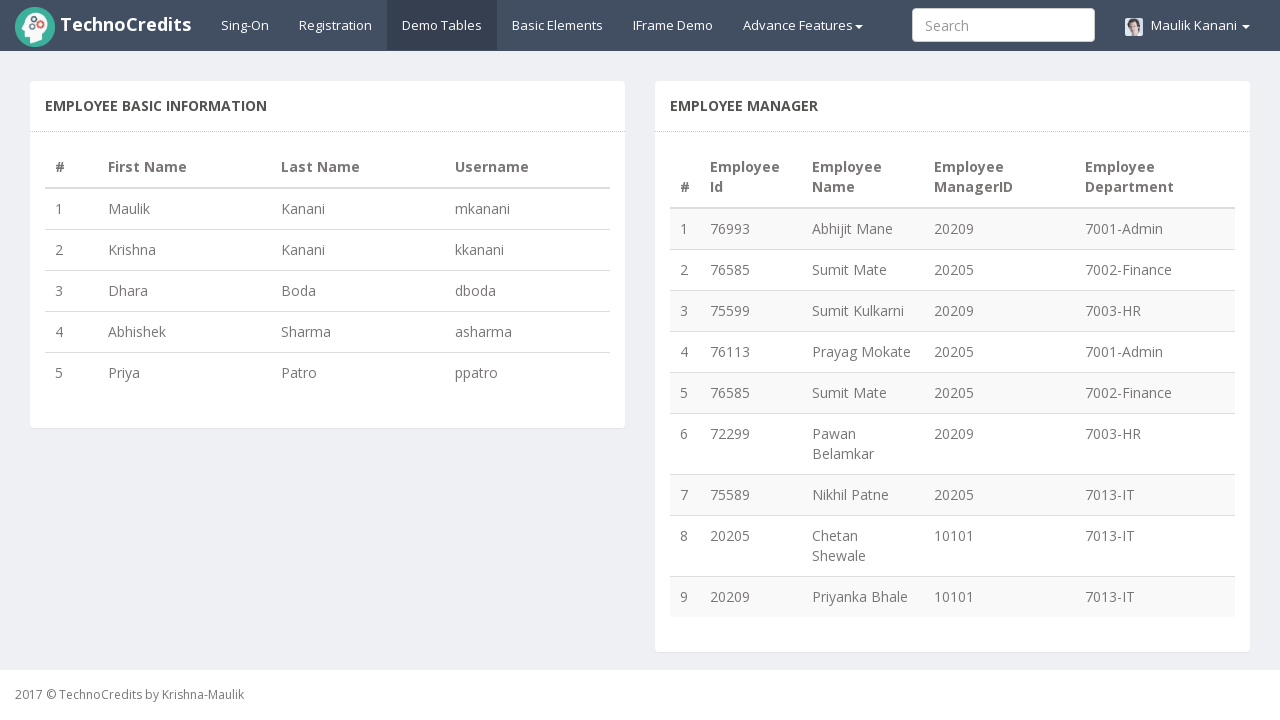